Tests JavaScript prompt dialog by clicking the third alert button, entering text "Abdullah" into the prompt, accepting it, and verifying the result contains the entered text

Starting URL: https://the-internet.herokuapp.com/javascript_alerts

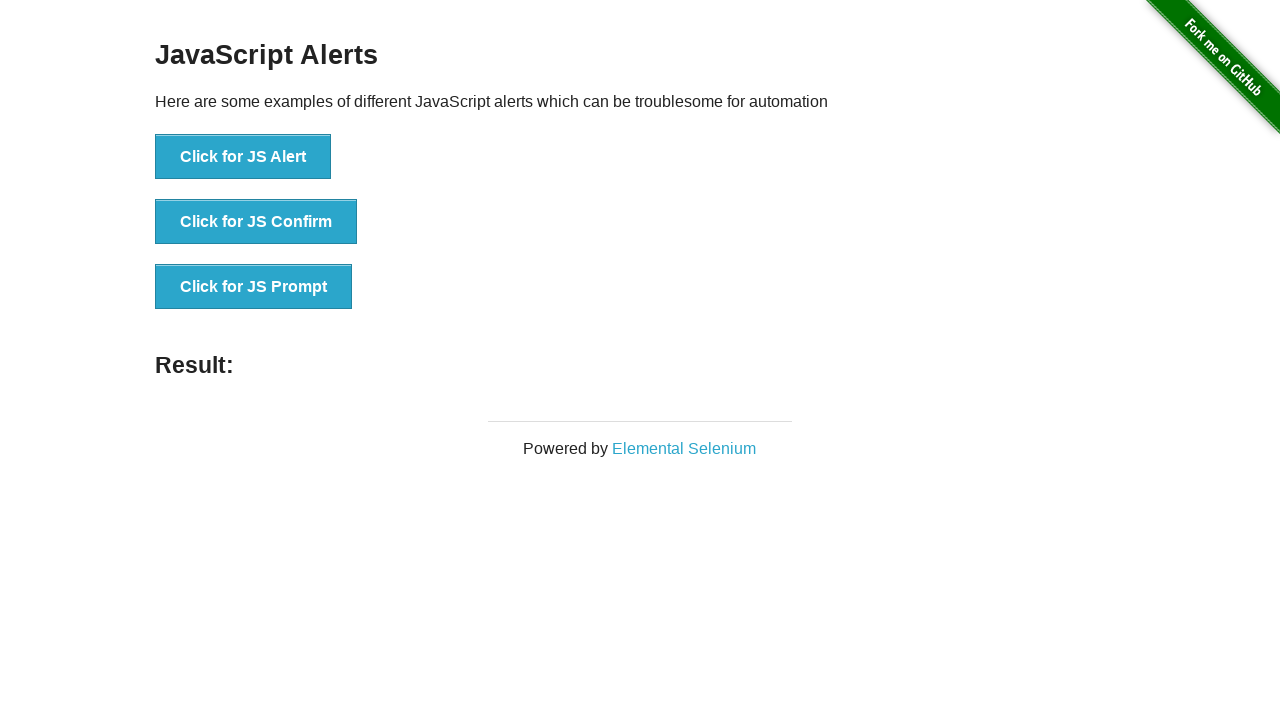

Clicked the JavaScript prompt button at (254, 287) on xpath=//*[text()='Click for JS Prompt']
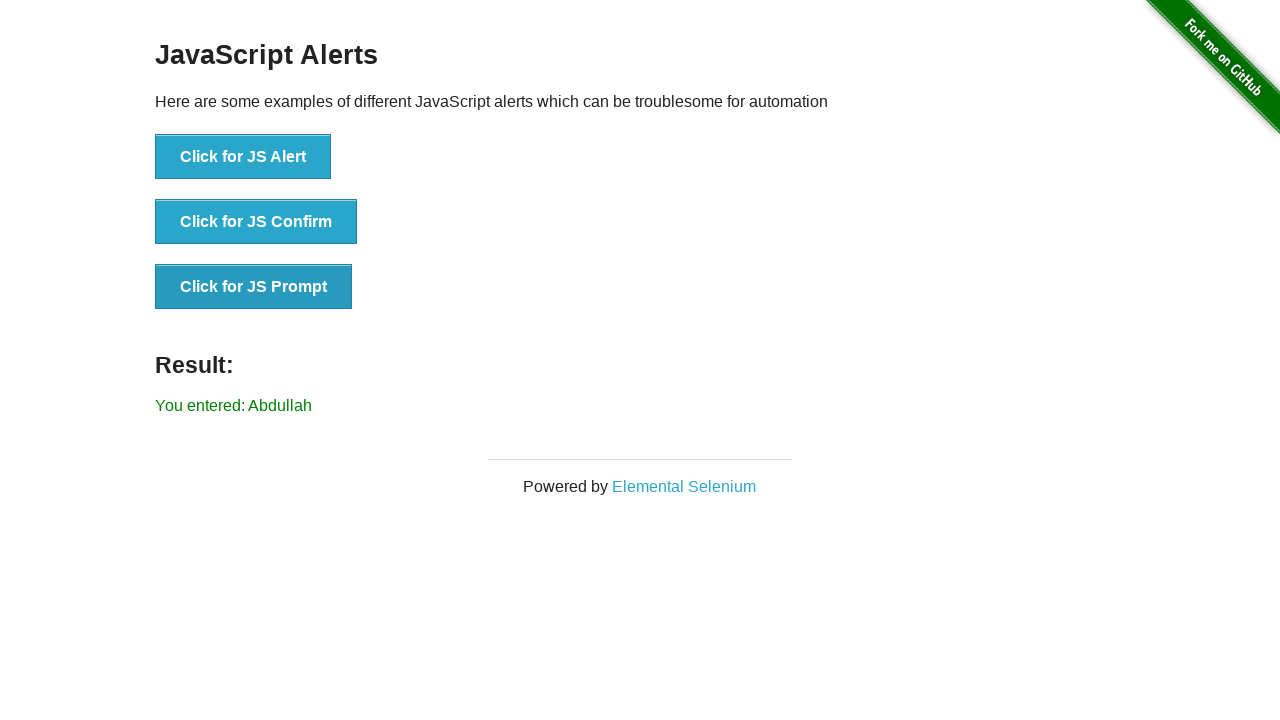

Result element loaded on page
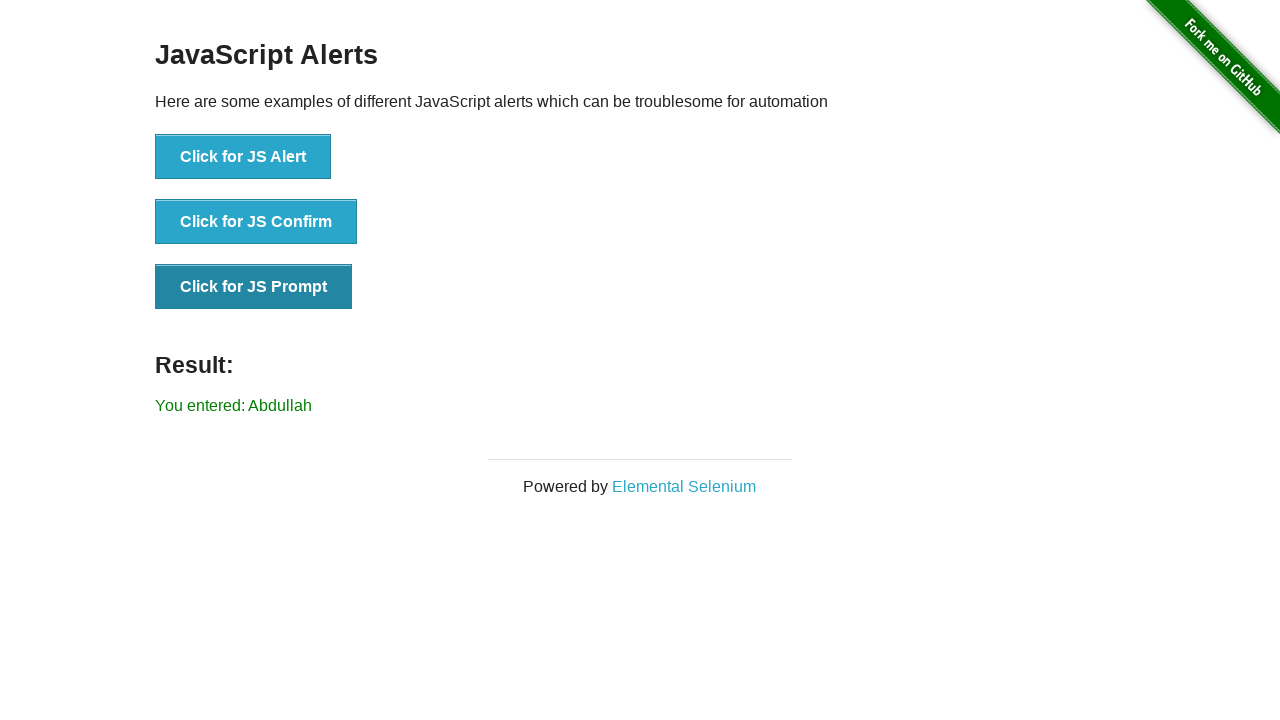

Retrieved result text content
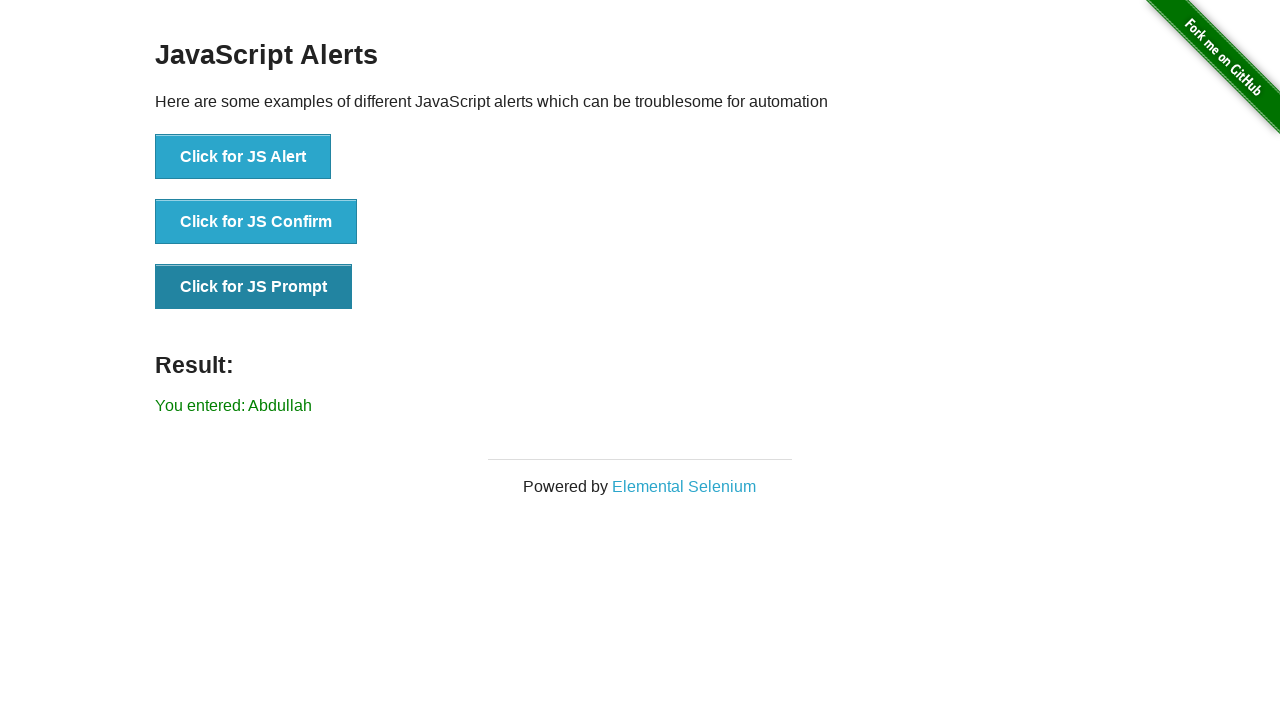

Verified result text contains 'Abdullah'
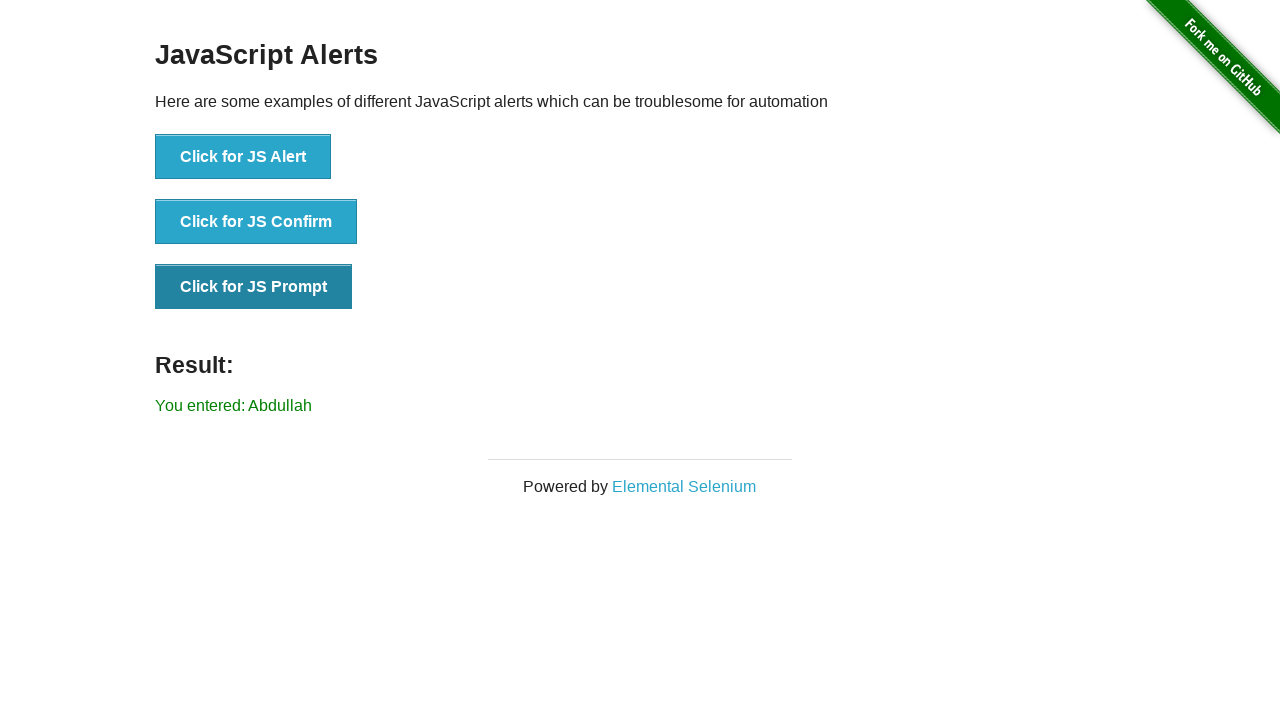

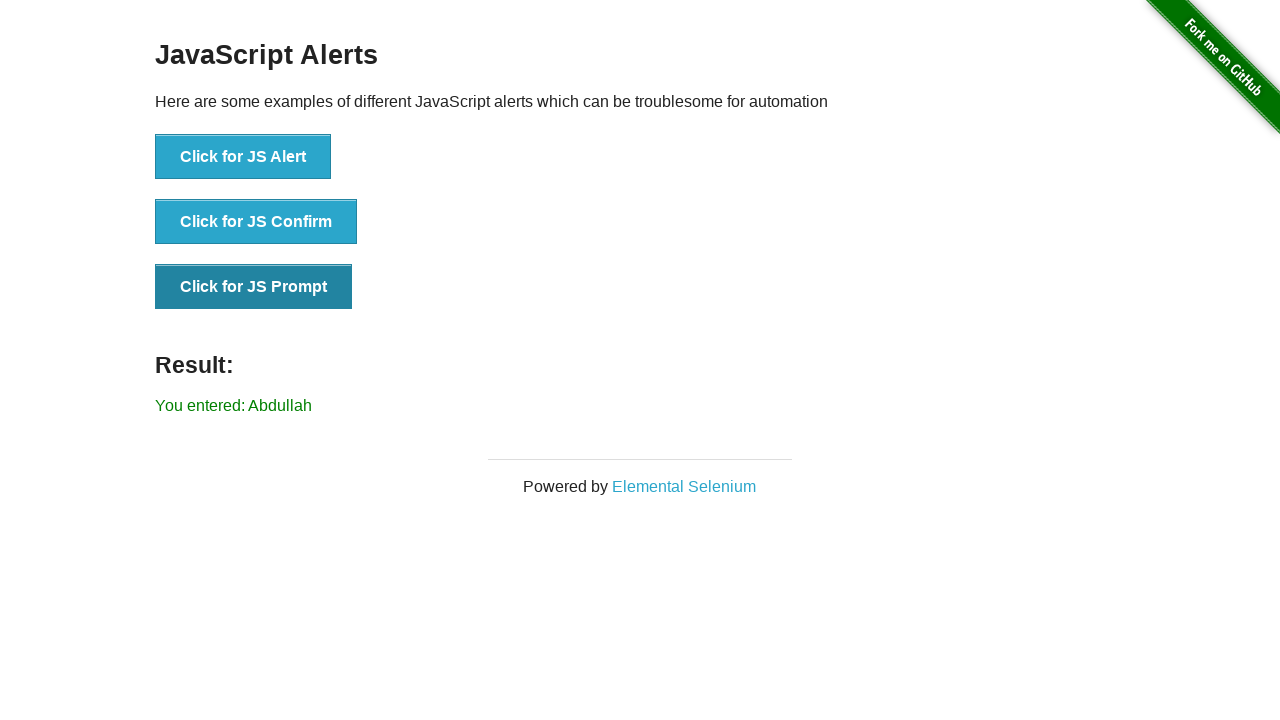